Tests that submitting login form with both username and password fields empty displays "Epic sadface: Username is required" error message

Starting URL: https://www.saucedemo.com/

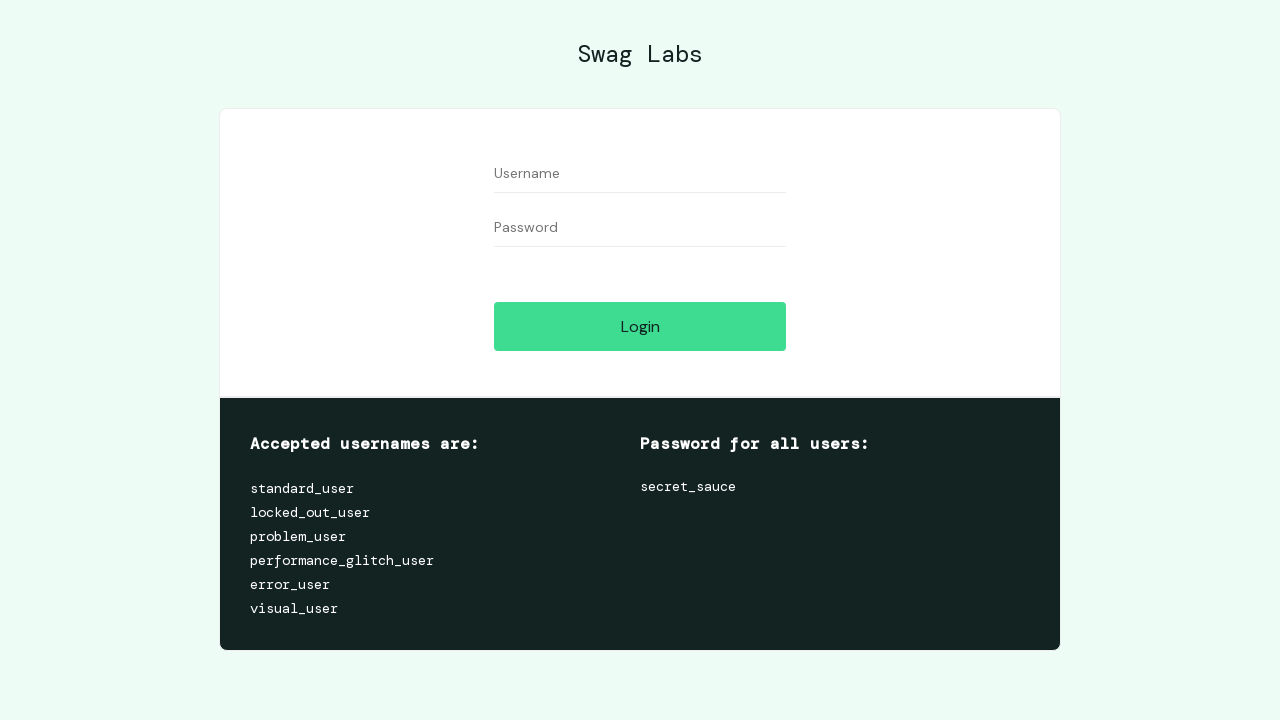

Cleared username field on #user-name
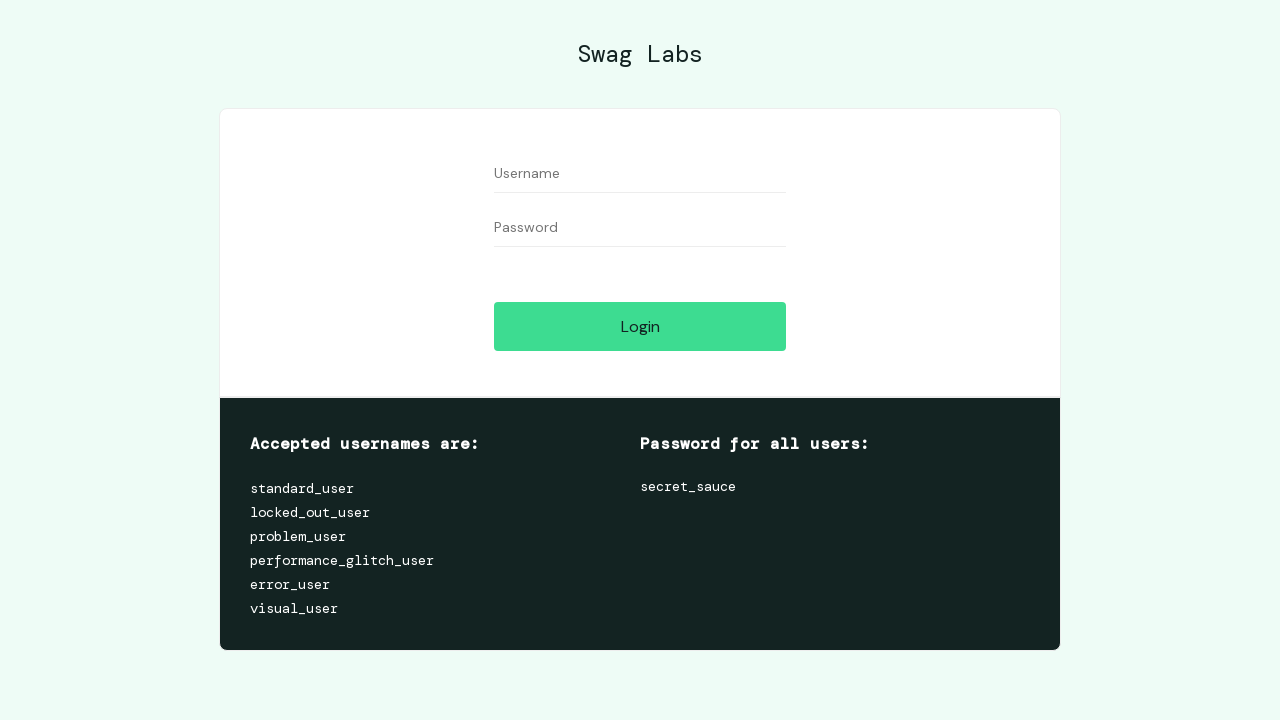

Cleared password field on #password
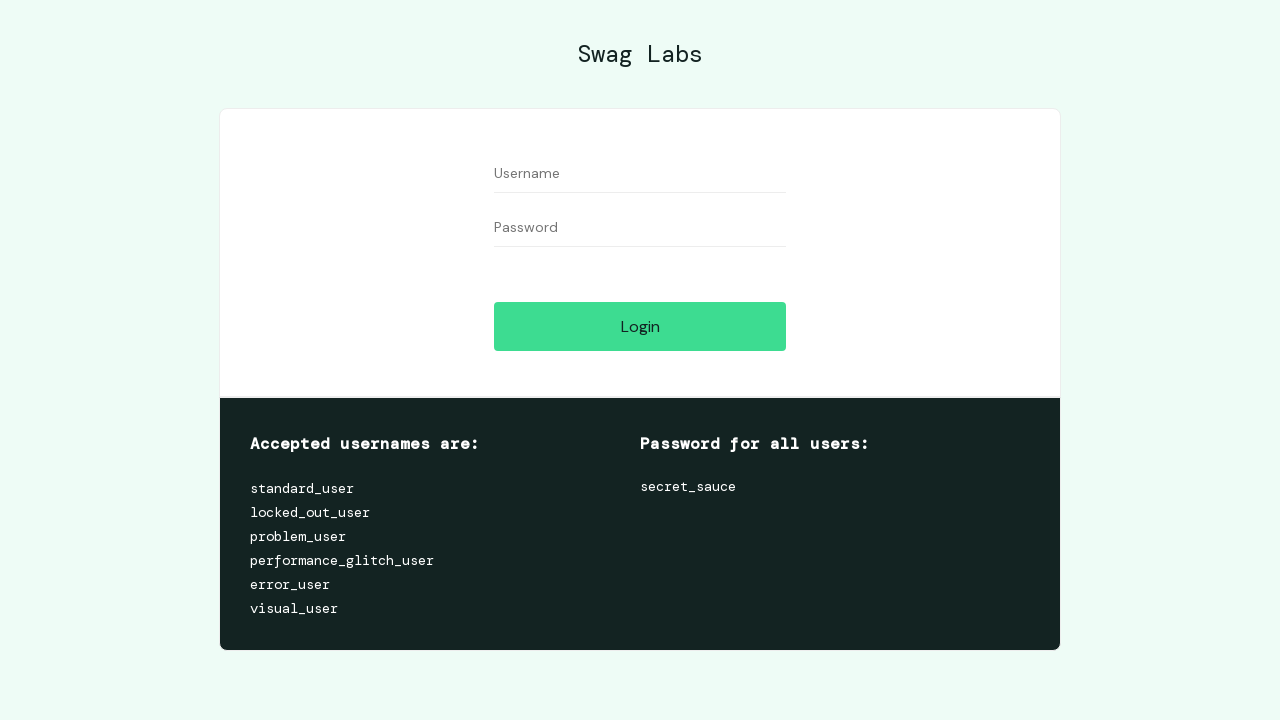

Clicked login button with empty credentials at (640, 326) on #login-button
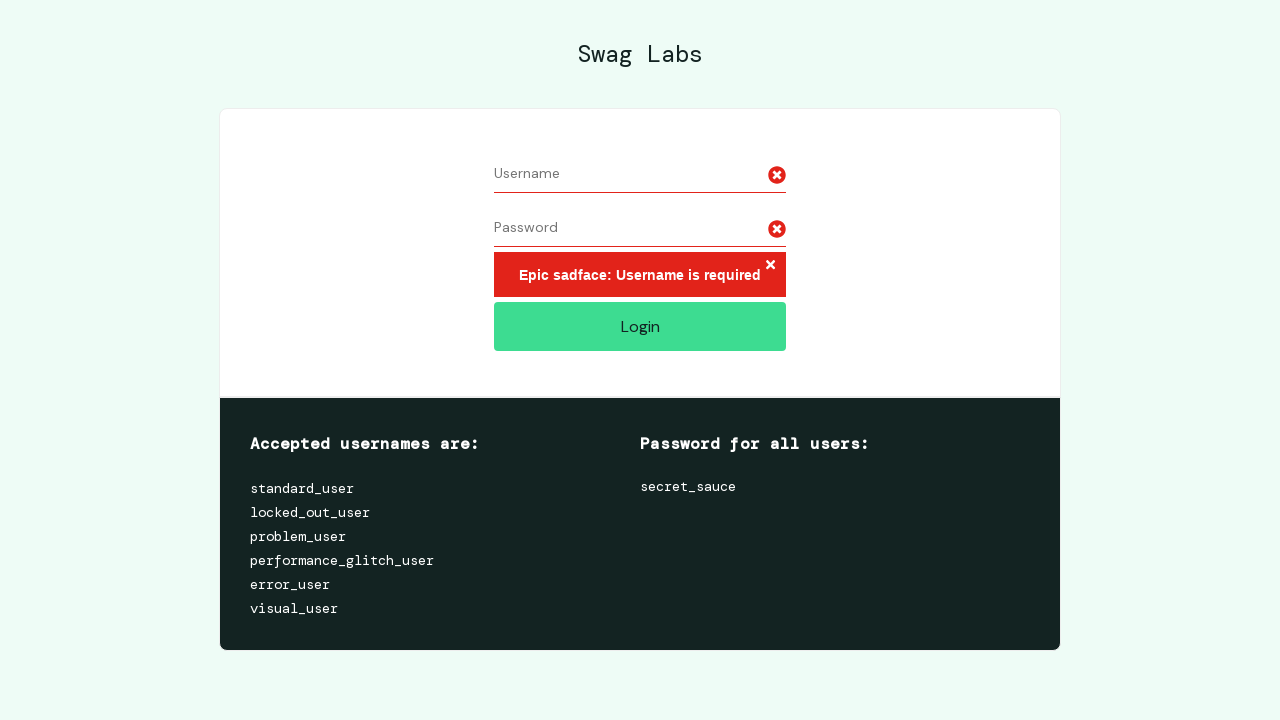

Error message element loaded
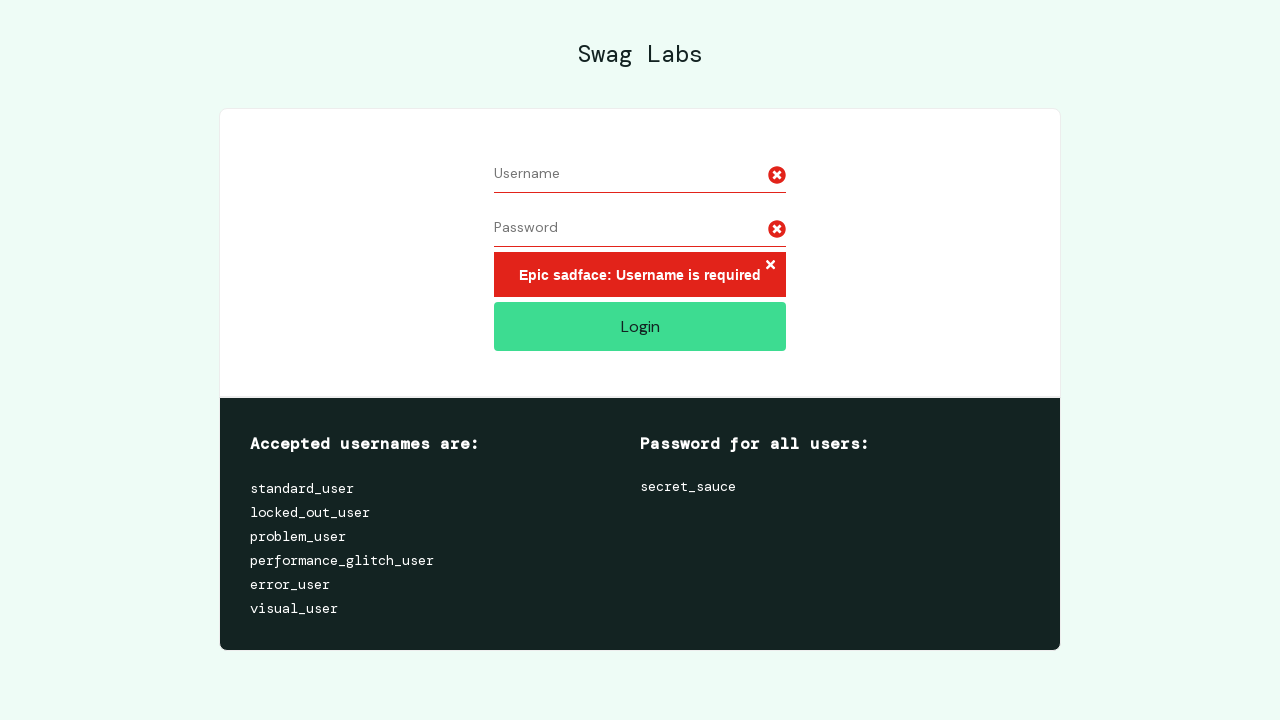

Retrieved error message text
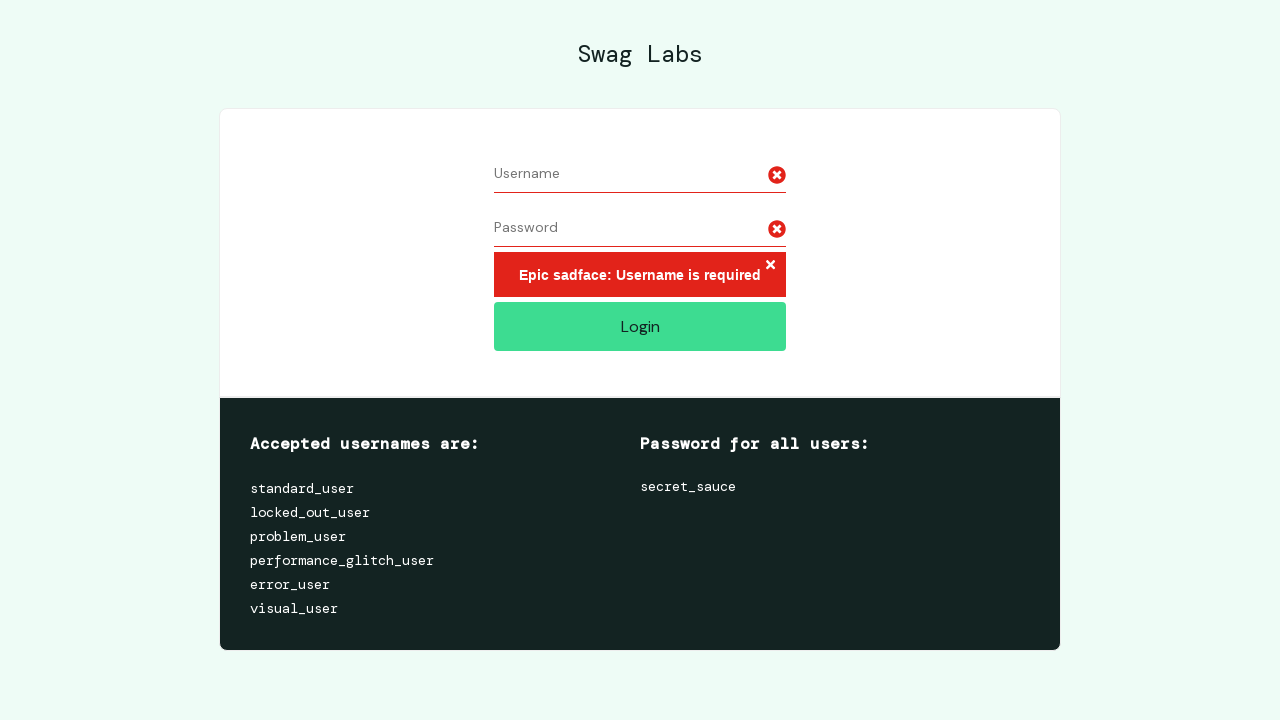

Verified error message contains 'Epic sadface: Username is required'
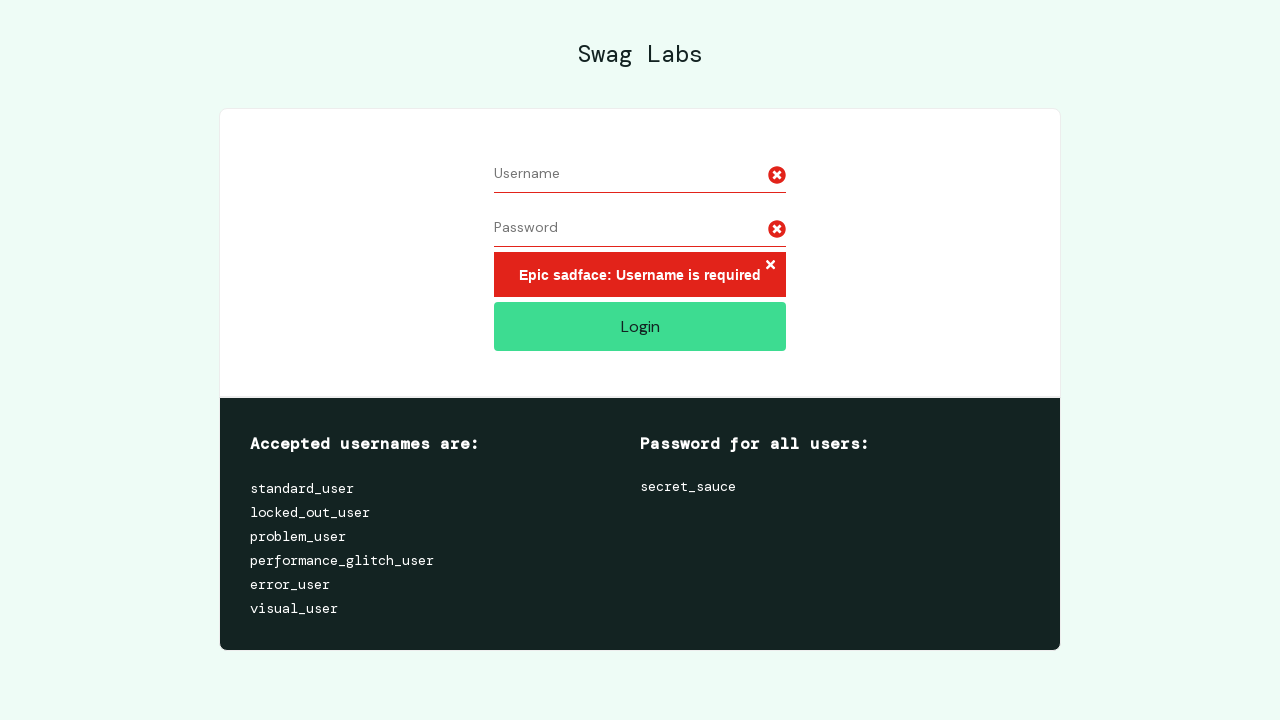

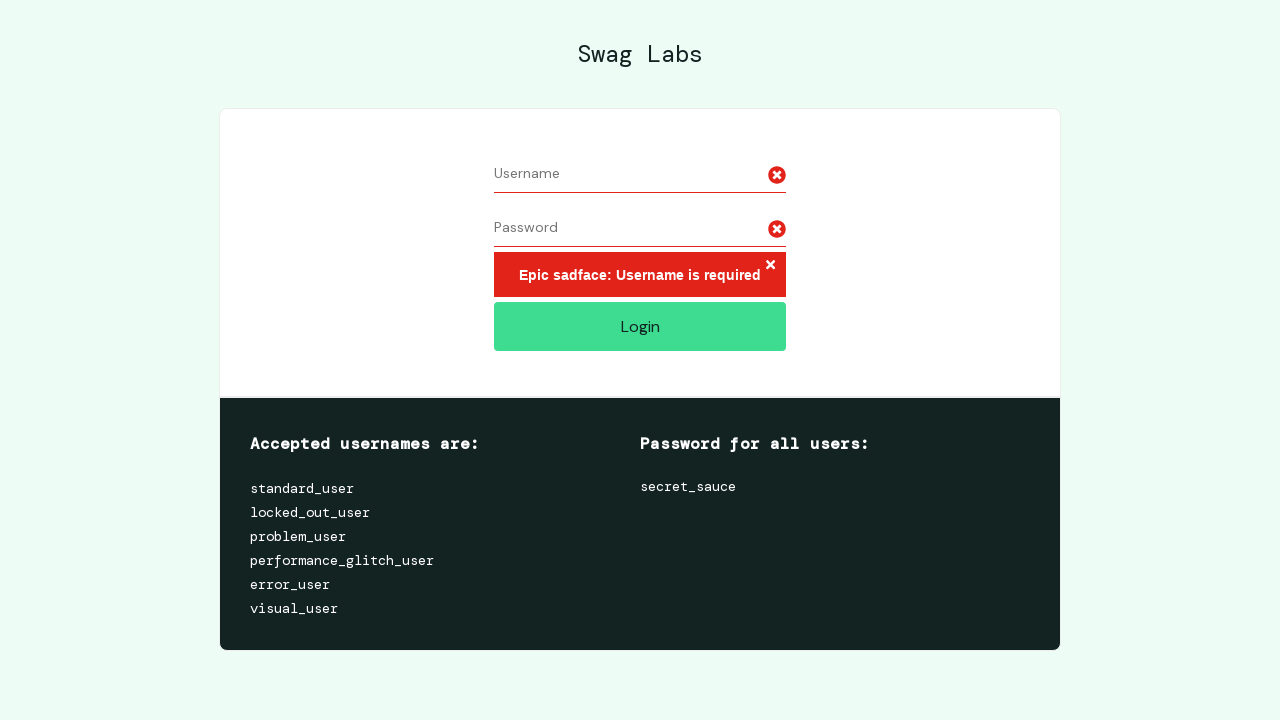